Tests basic page loading by navigating to sentia.in, retrieving the page title, and verifying whether the site uses HTTPS (secured connection).

Starting URL: http://www.sentia.in

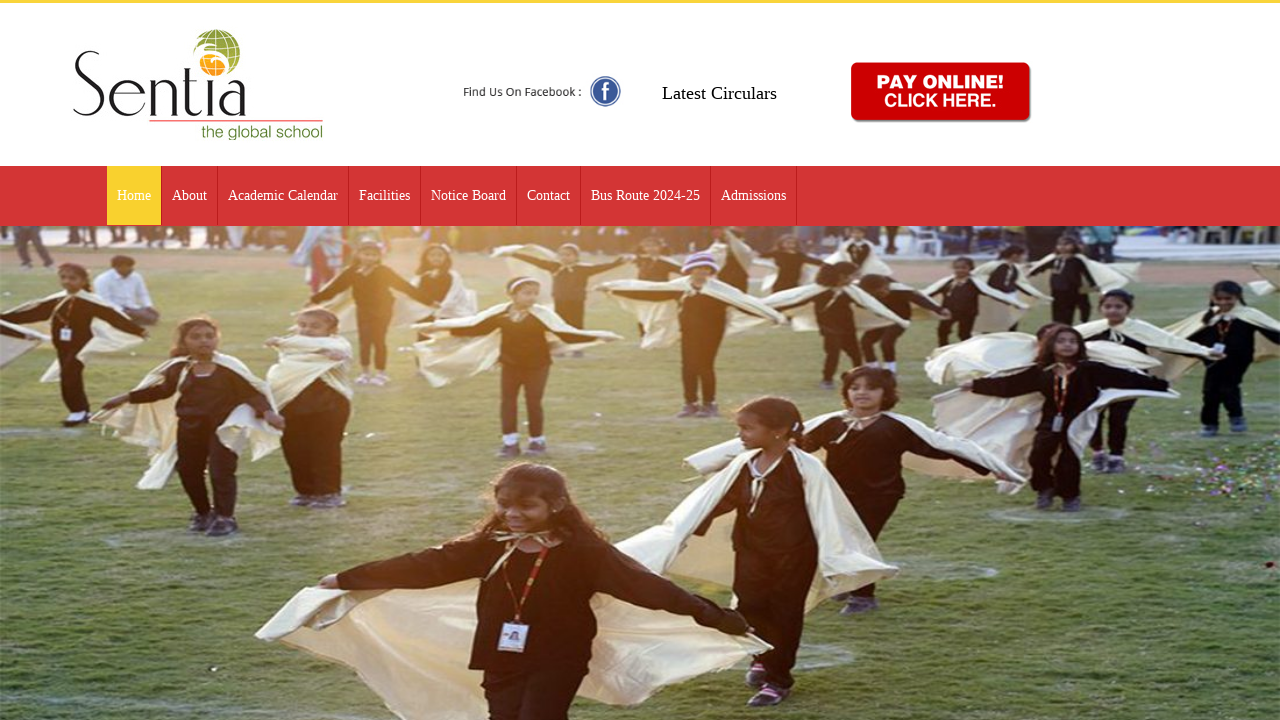

Waited for page to fully load (domcontentloaded)
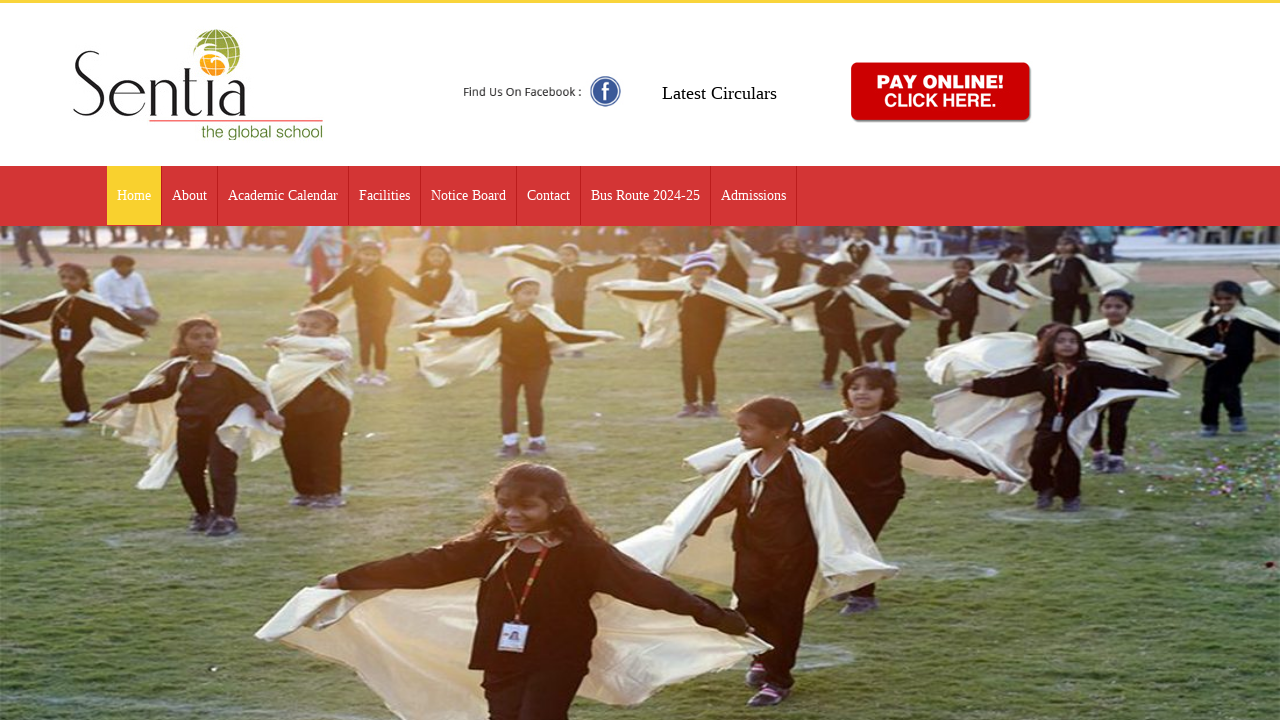

Retrieved page title: Sentia
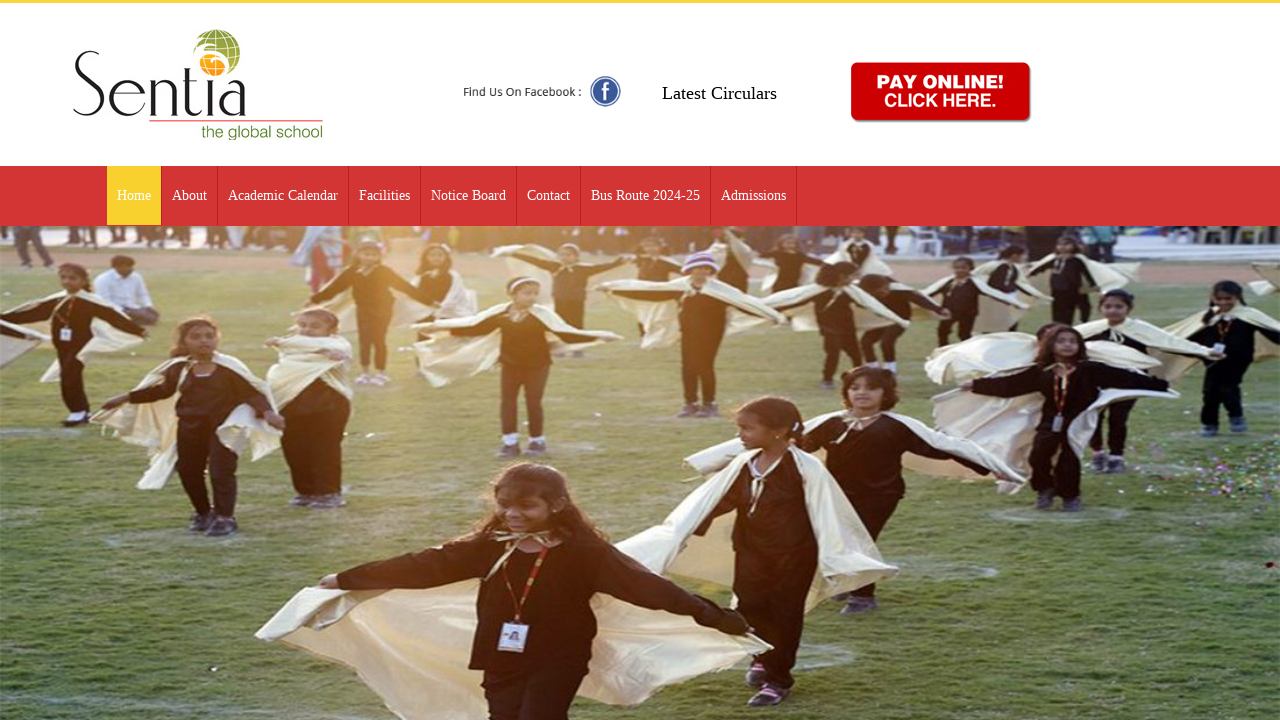

Retrieved current URL: http://www.sentia.in/
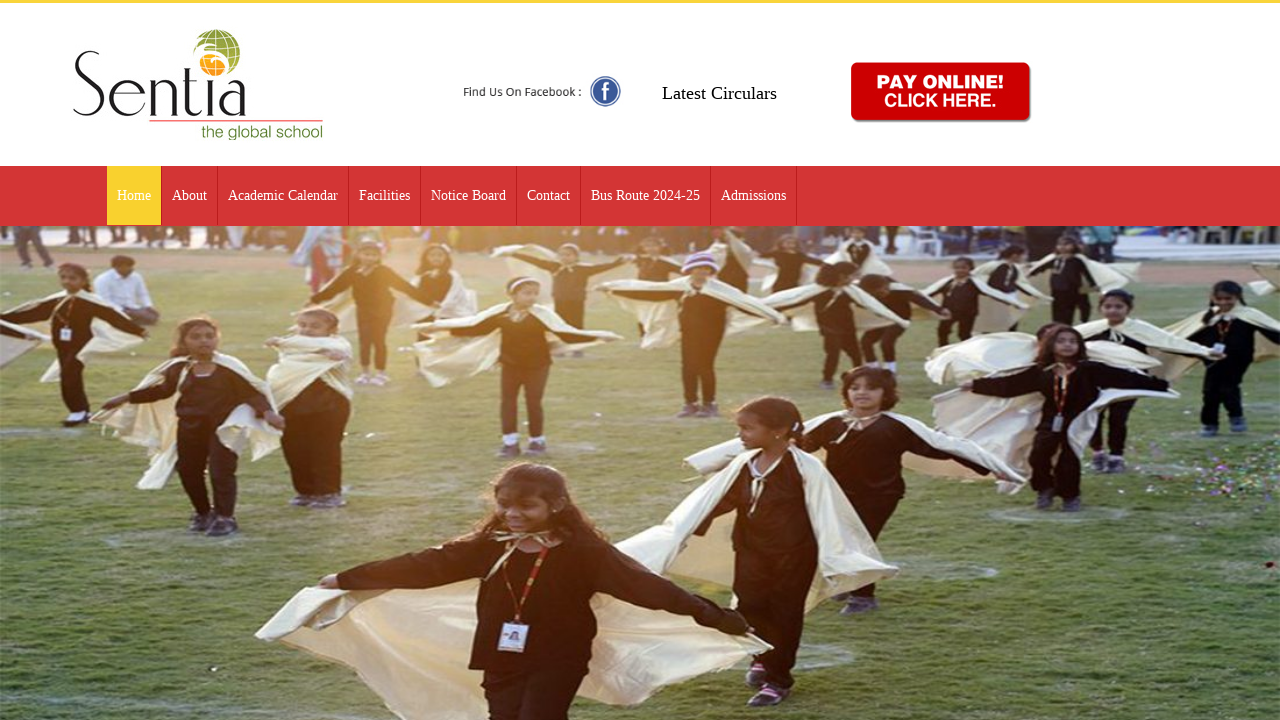

Verified site uses HTTP (unsecured connection)
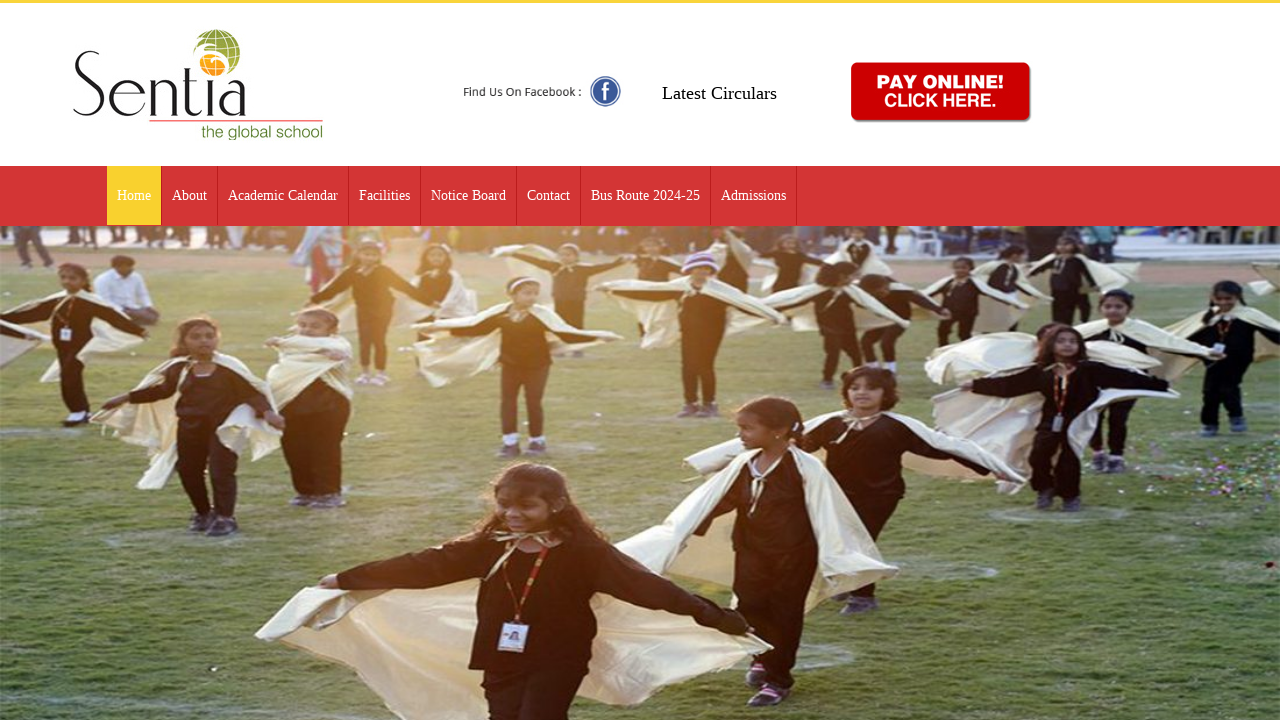

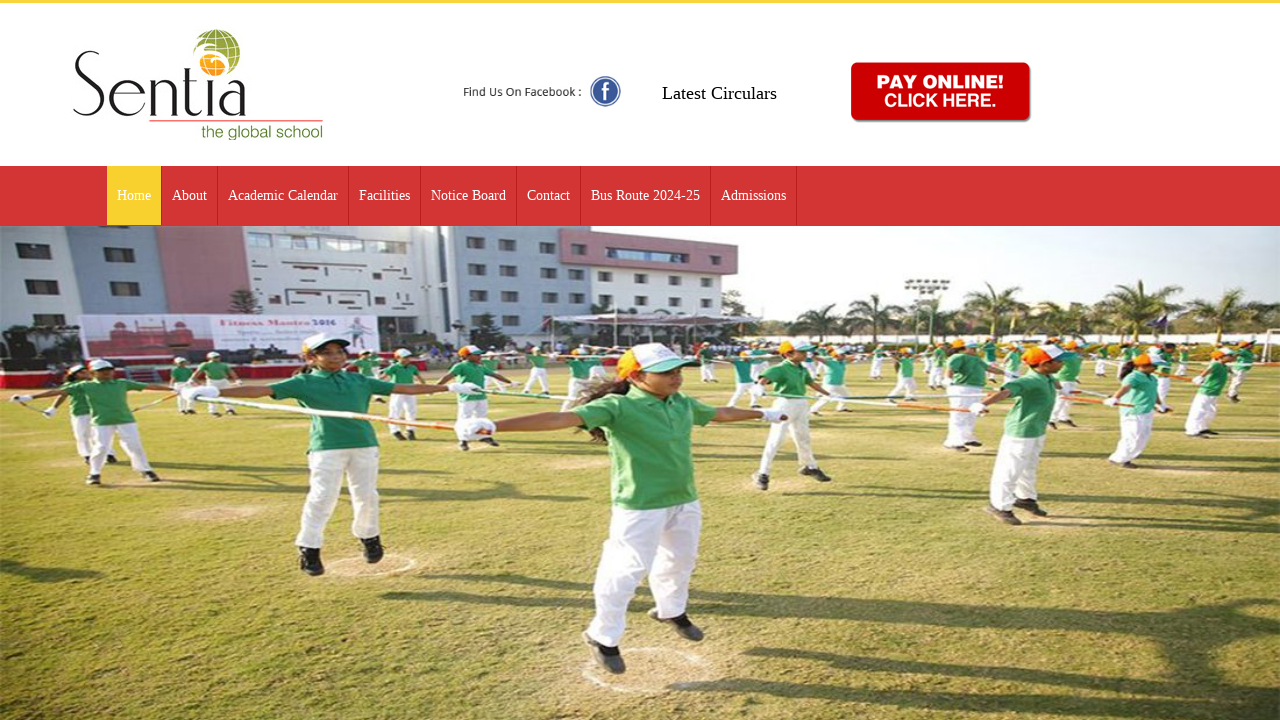